Tests window handling by clicking a link that opens a new tab, switching to the new tab, and verifying the page title is "New Window"

Starting URL: https://the-internet.herokuapp.com/windows

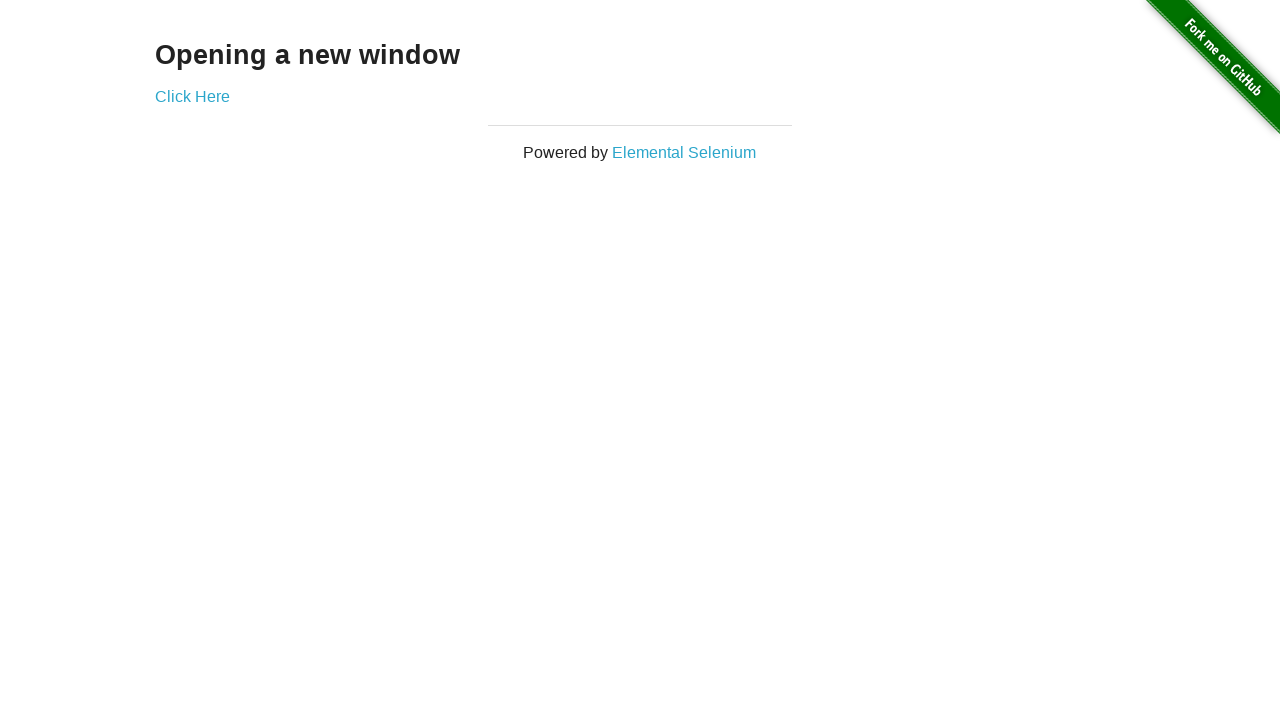

Clicked 'Click Here' link to open new tab at (192, 96) on xpath=//*[text()='Click Here']
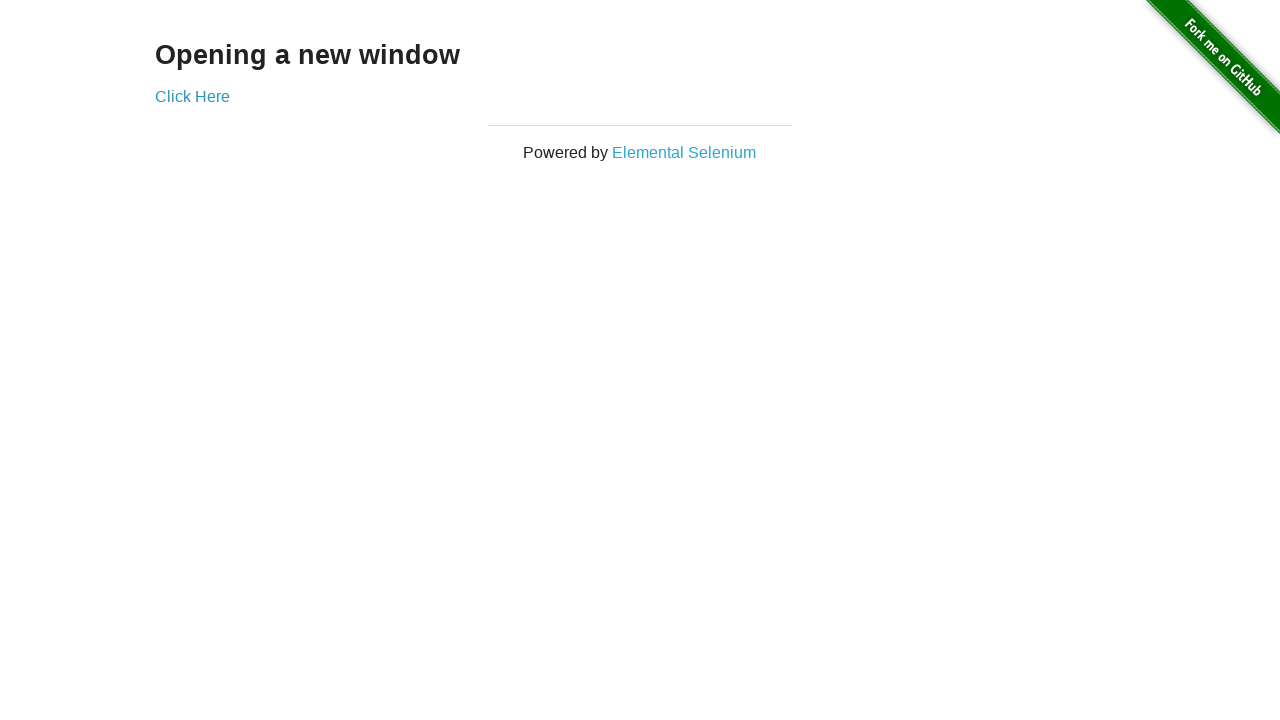

Captured new page object from opened tab
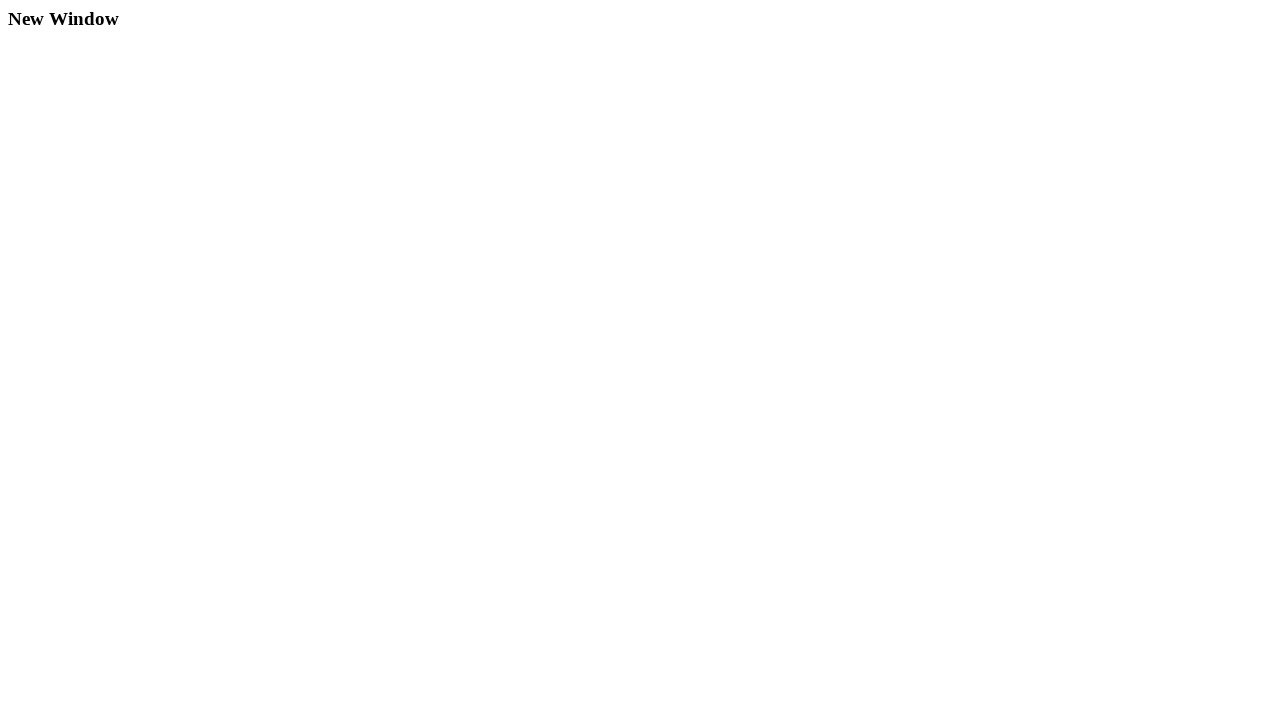

New page finished loading
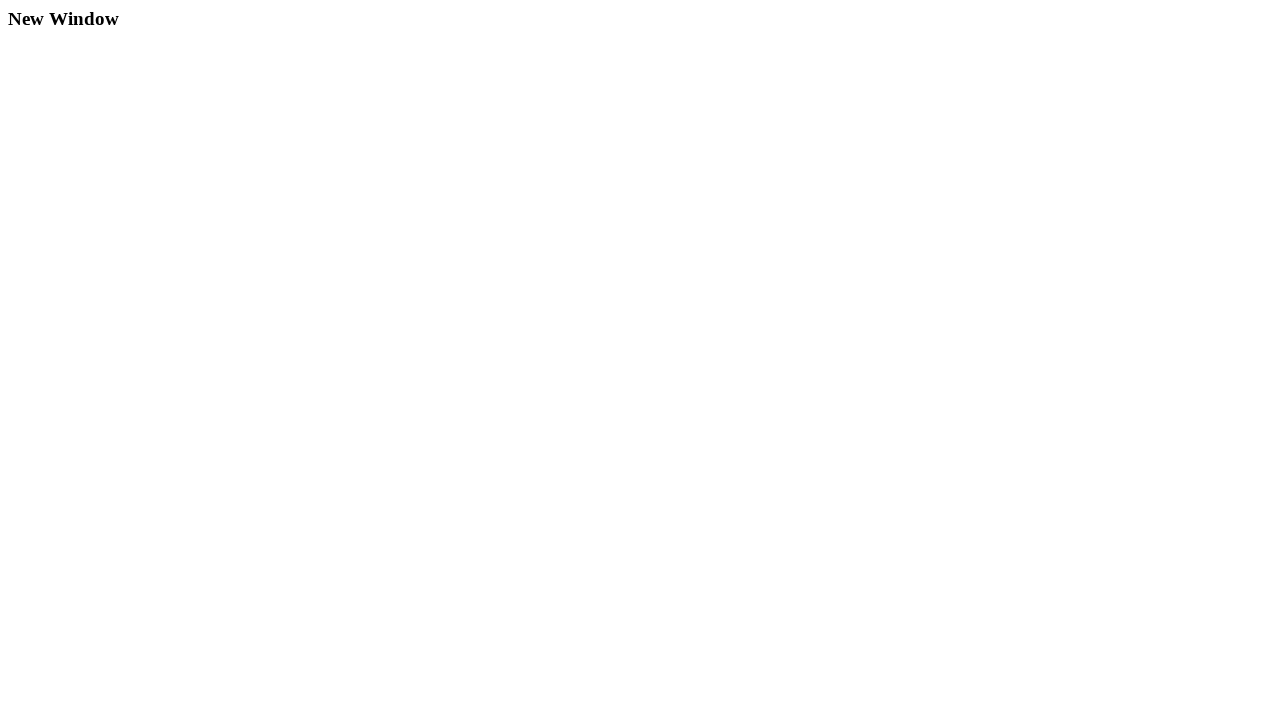

Verified new page title is 'New Window'
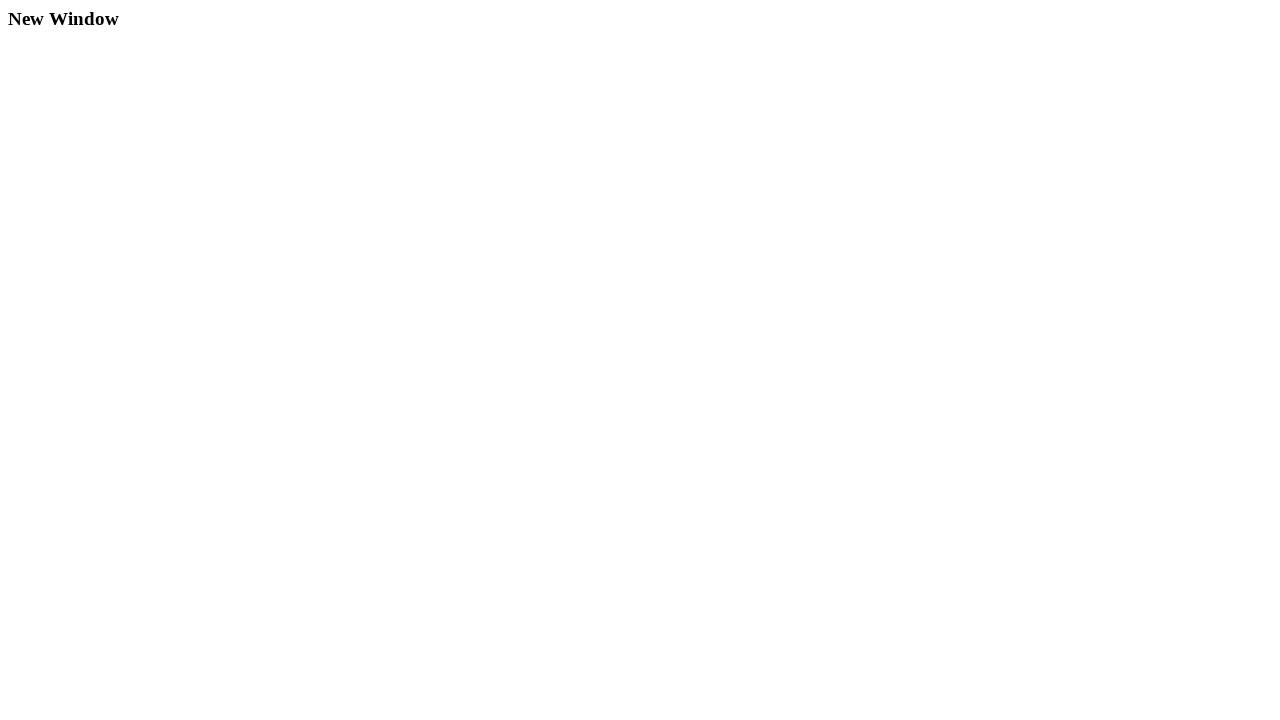

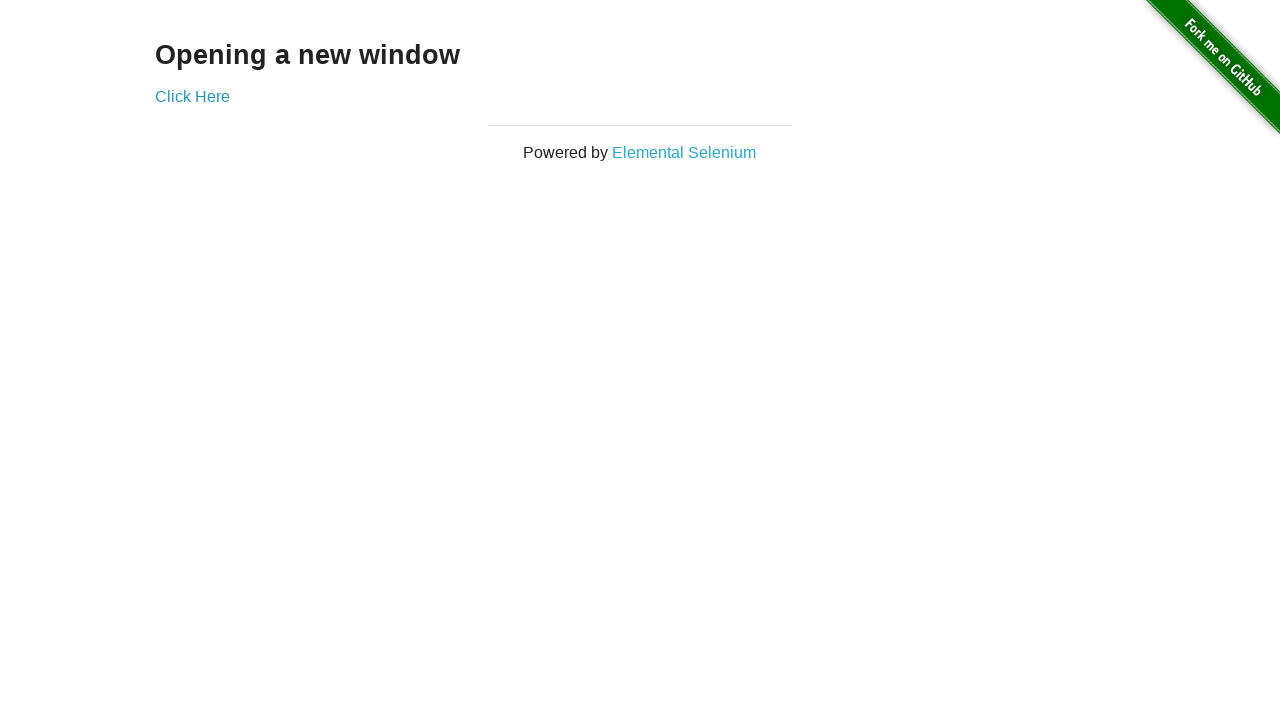